Tests form field interactions by verifying element display status and filling email, education text areas, and selecting age radio button

Starting URL: https://automationfc.github.io/basic-form/index.html

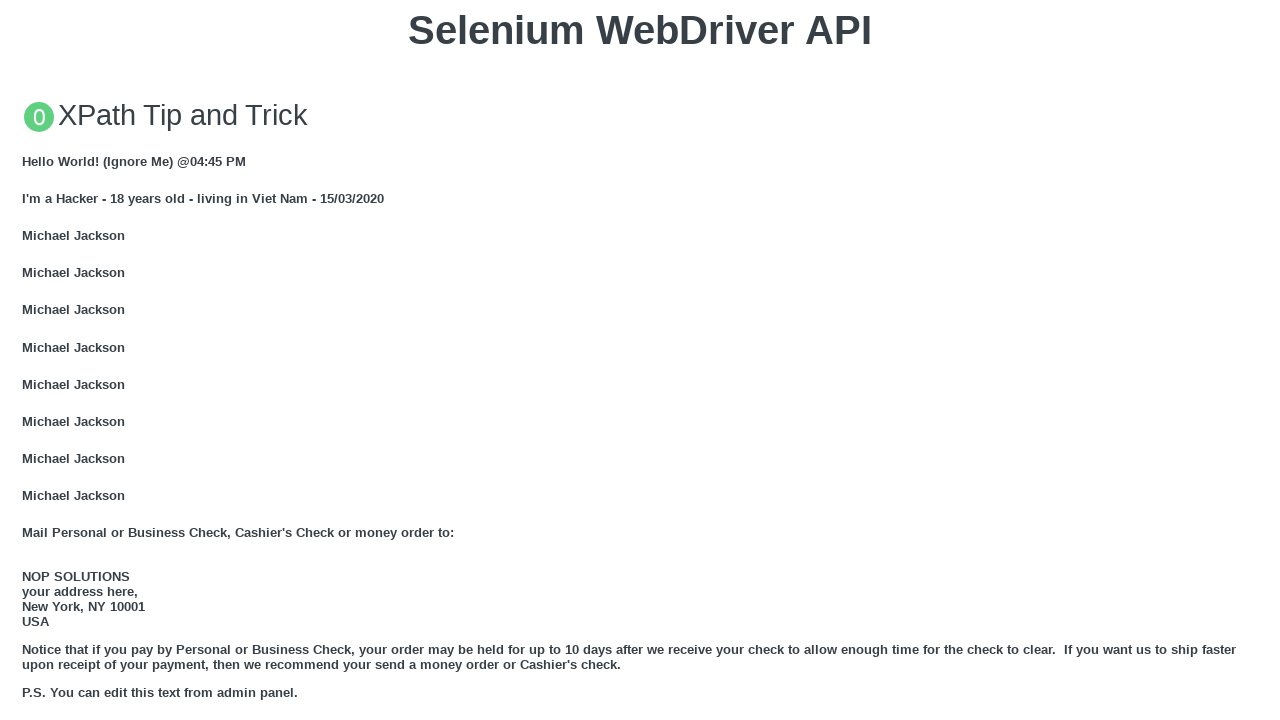

Navigated to basic form page
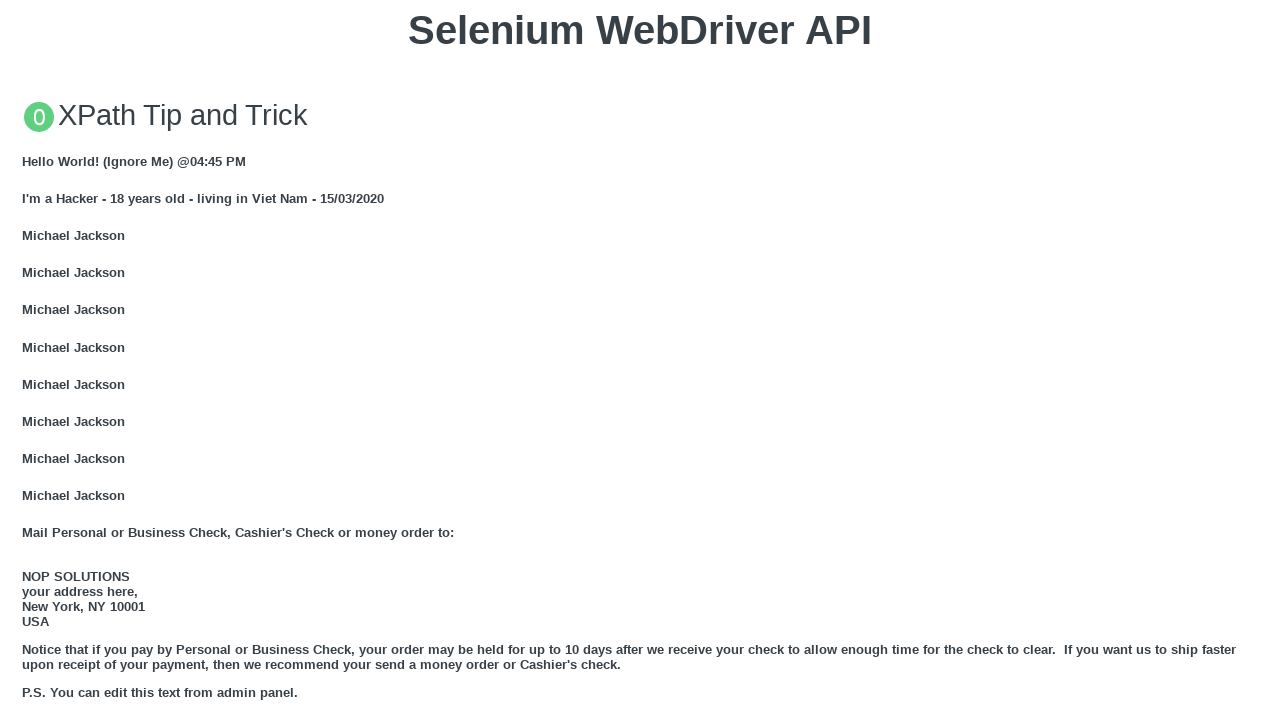

Located email input field
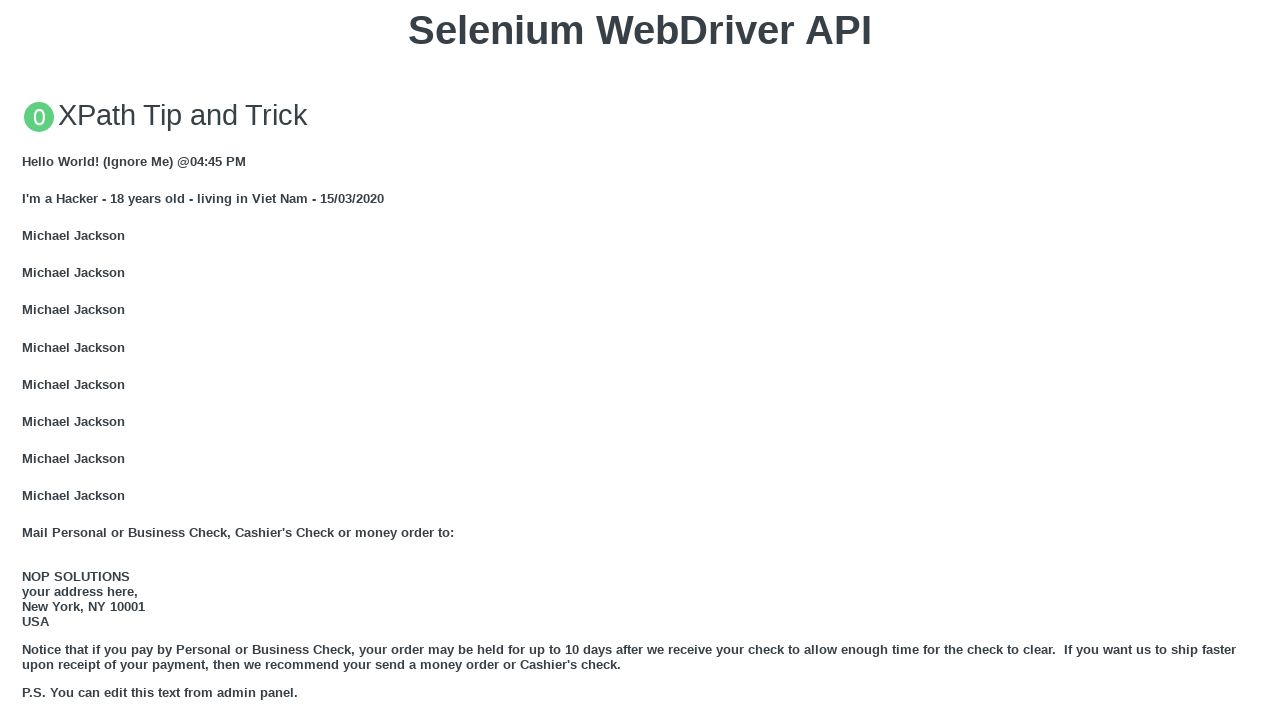

Verified email field is displayed
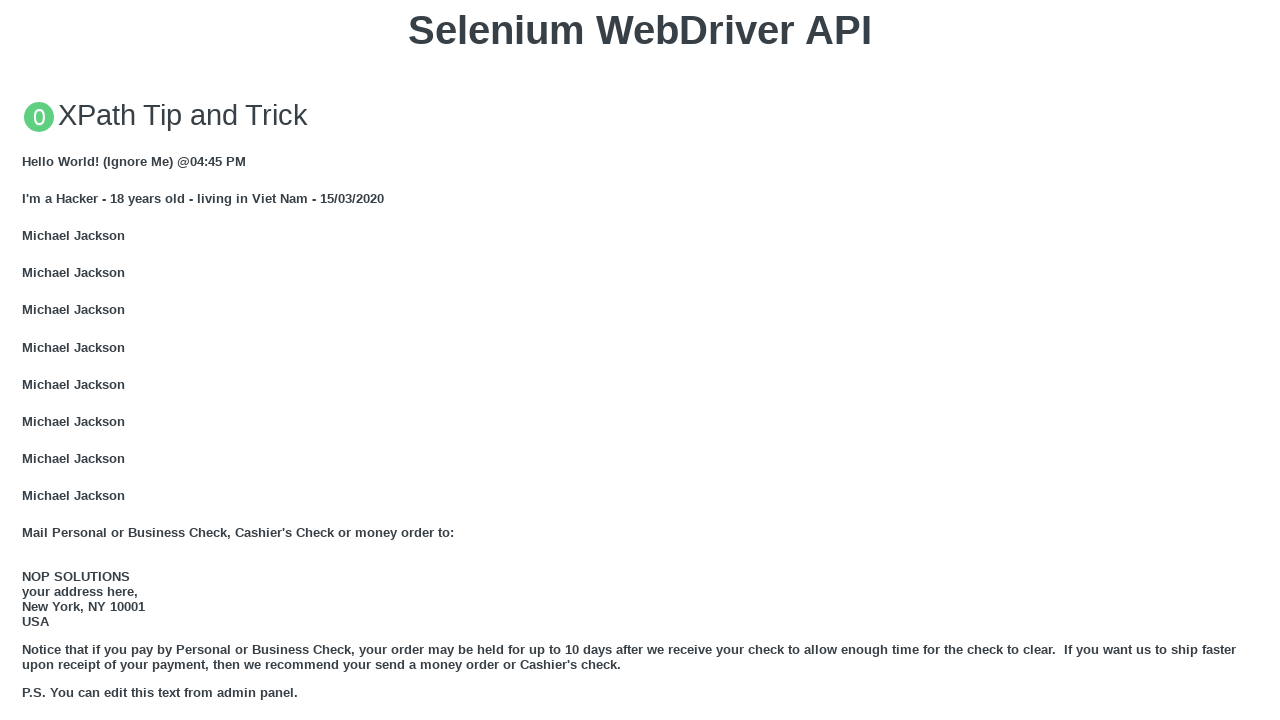

Filled email field with 'Automation Testing' on xpath=//input[@id='mail']
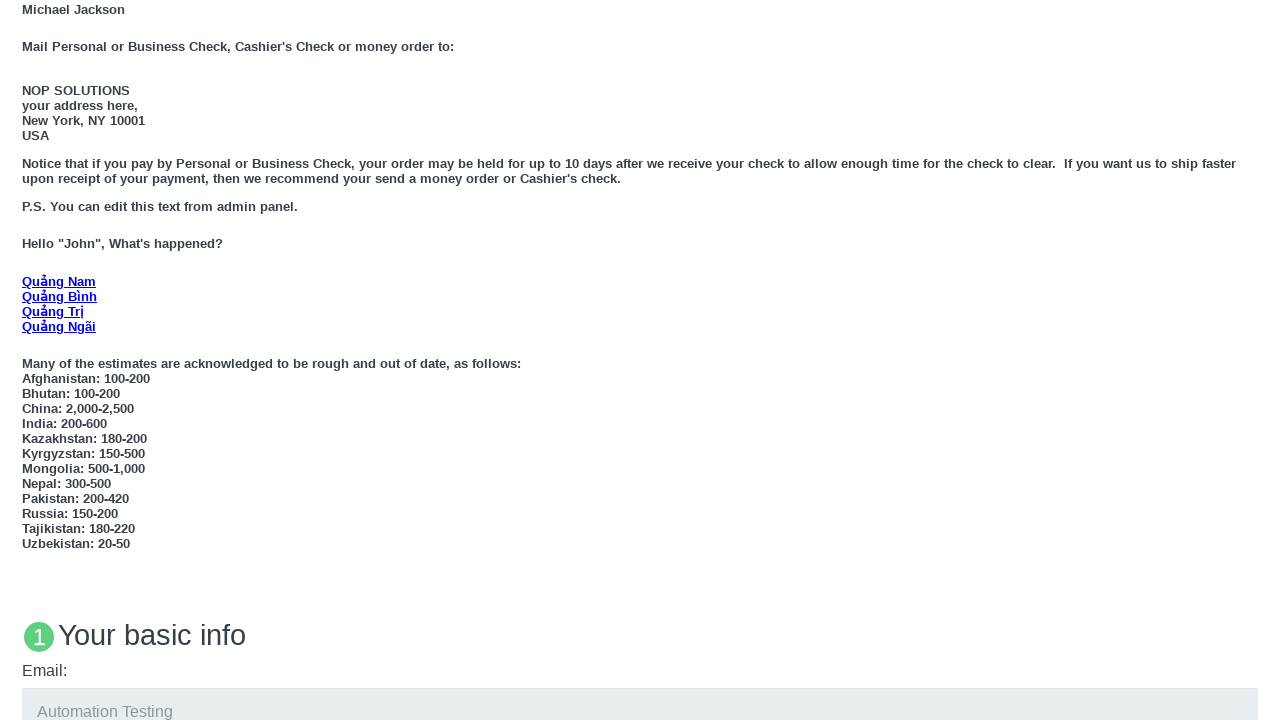

Located education textarea field
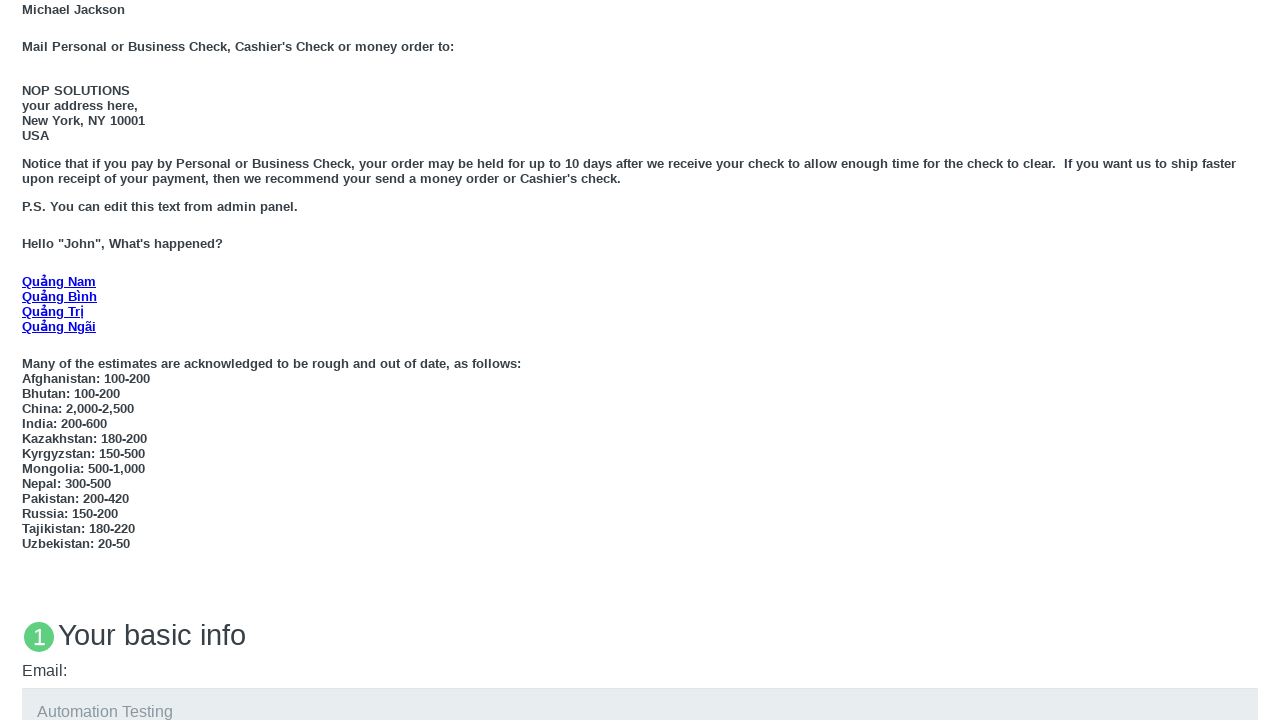

Verified education textarea is displayed
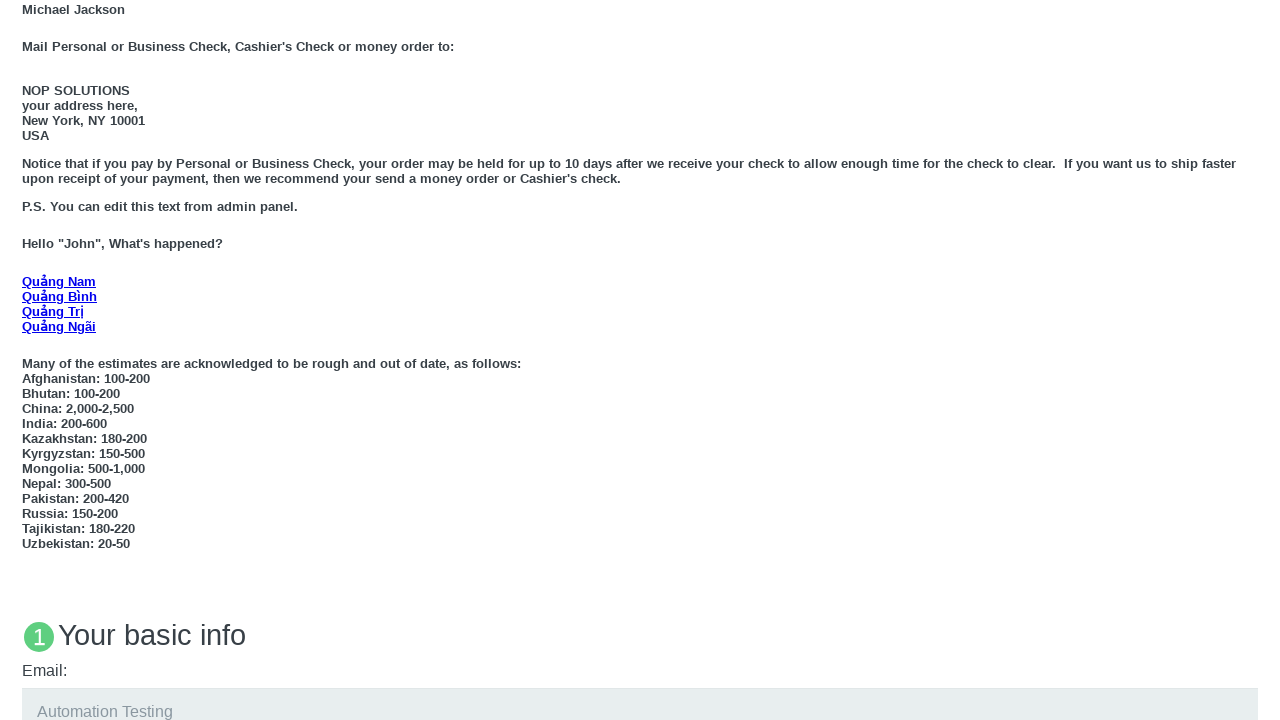

Filled education textarea with 'Automation Testing' on xpath=//textarea[@id='edu']
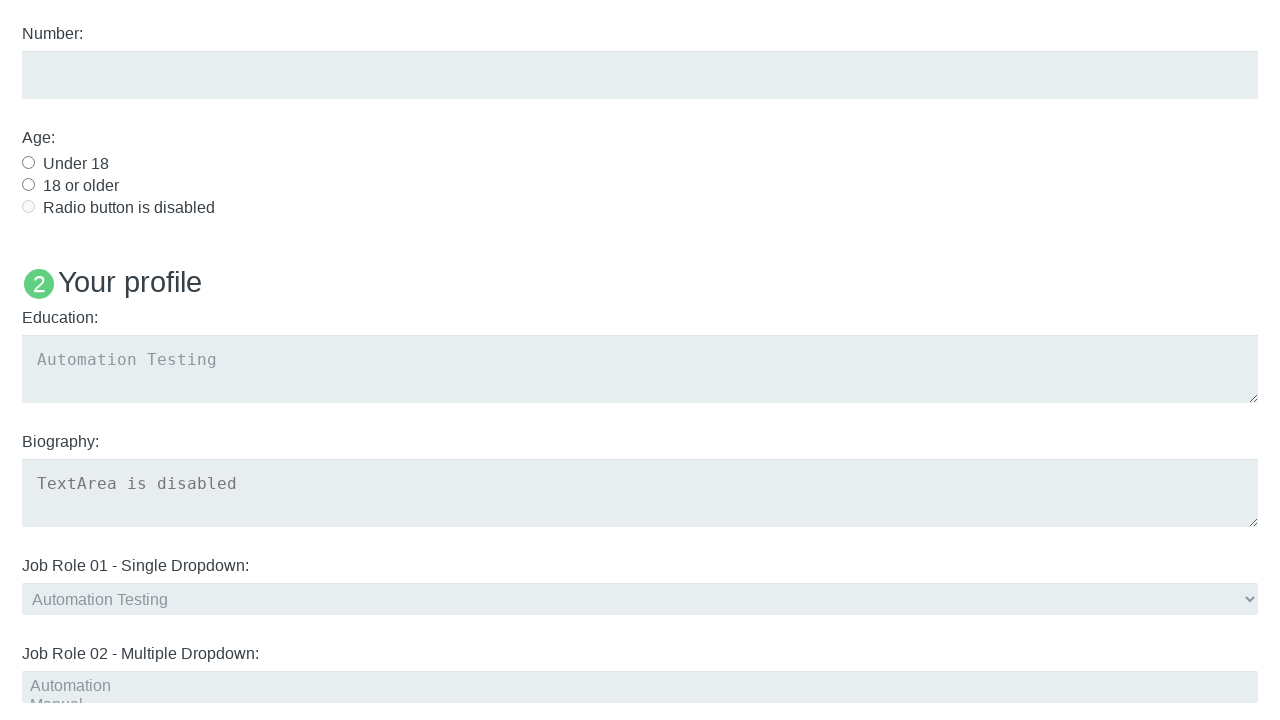

Located age radio button for 'under_18'
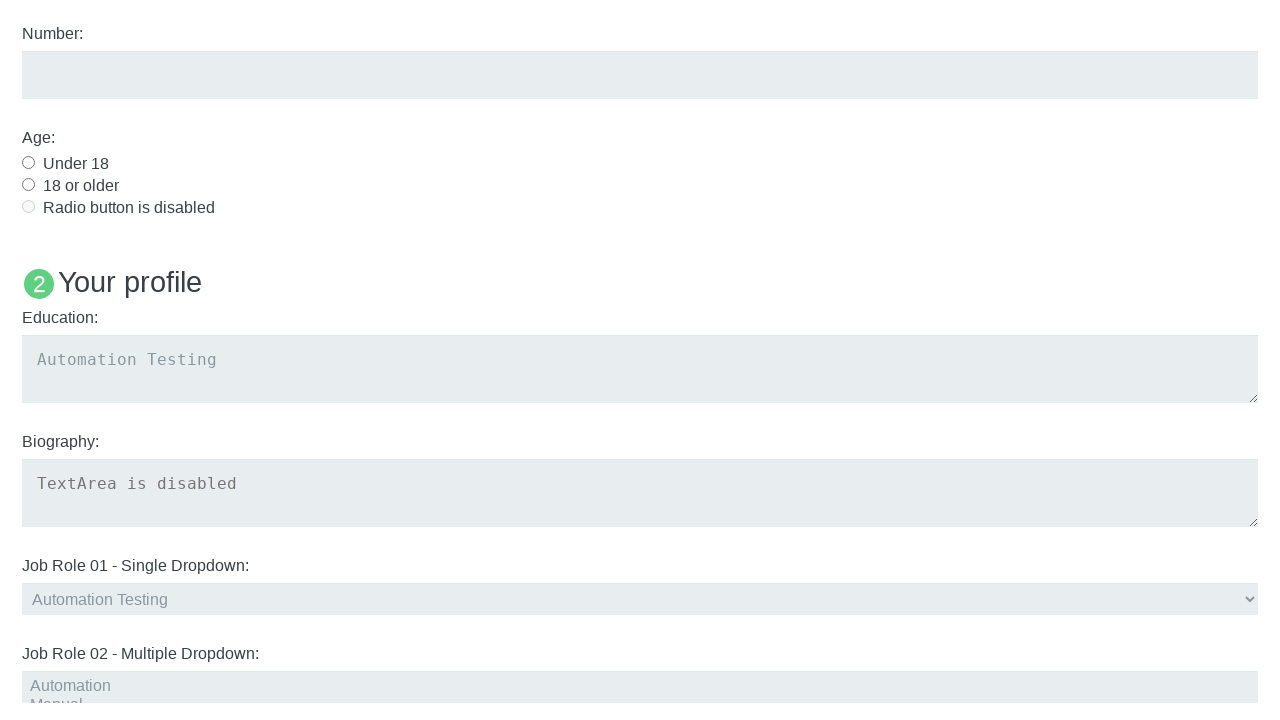

Verified age radio button is displayed
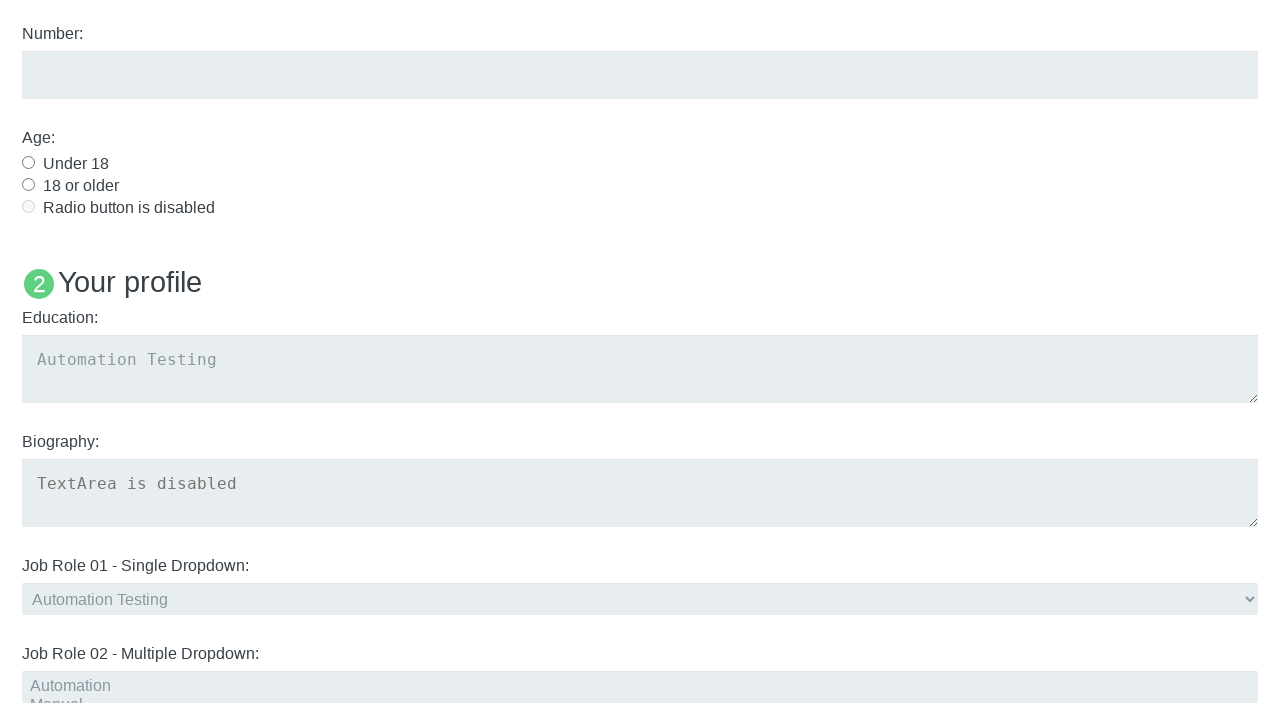

Clicked age radio button for 'under_18' at (28, 162) on xpath=//input[@value='under_18']
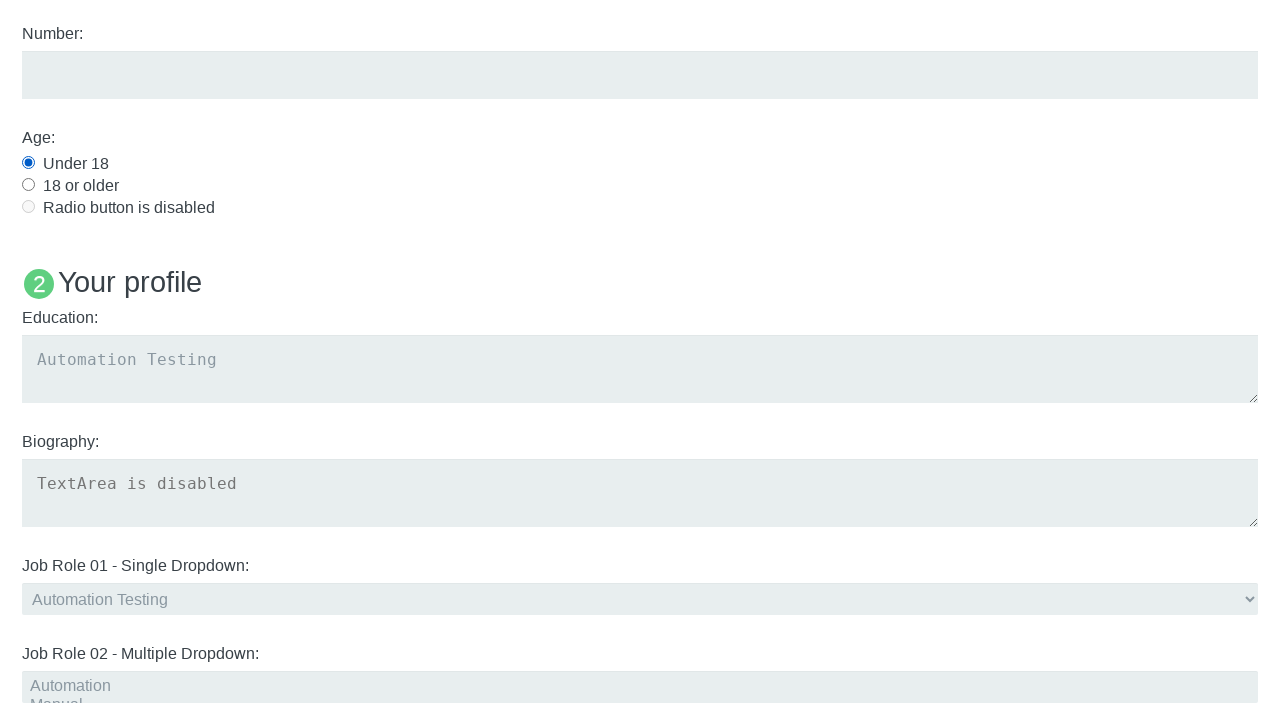

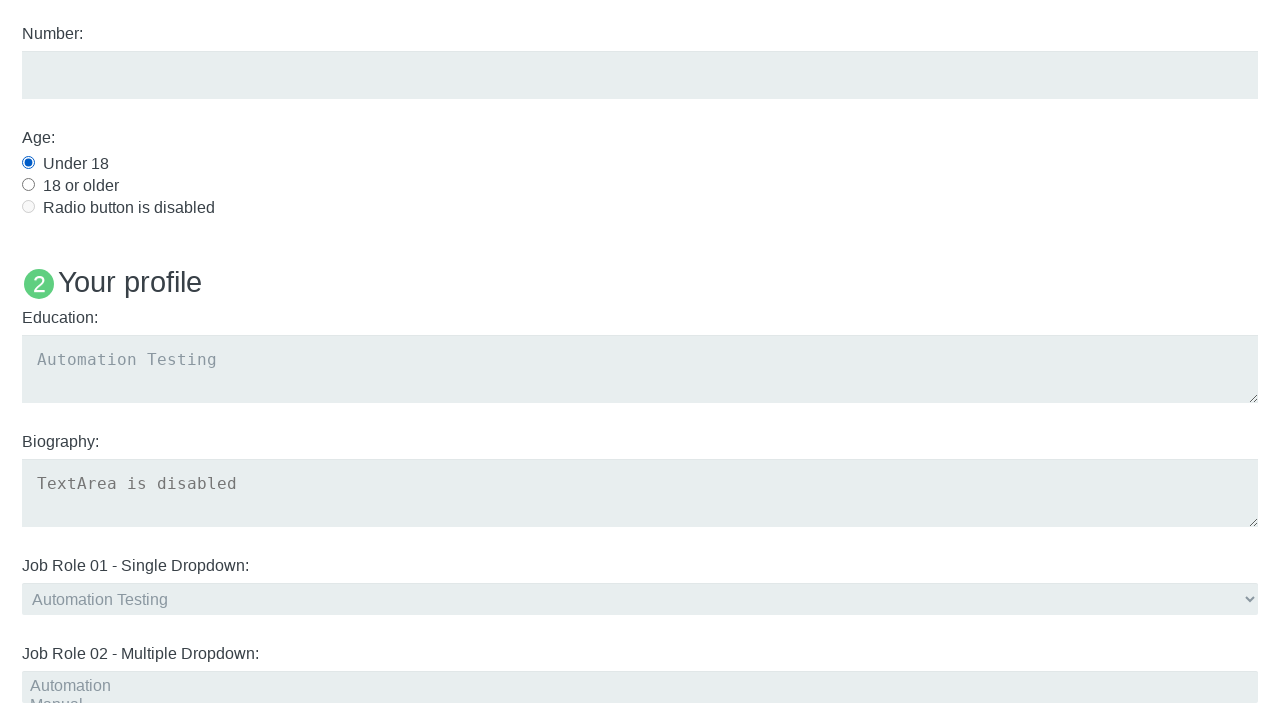